Tests DuckDuckGo search functionality by clearing the search box, entering a search query "Coderslab", and submitting the search form.

Starting URL: https://duckduckgo.com/

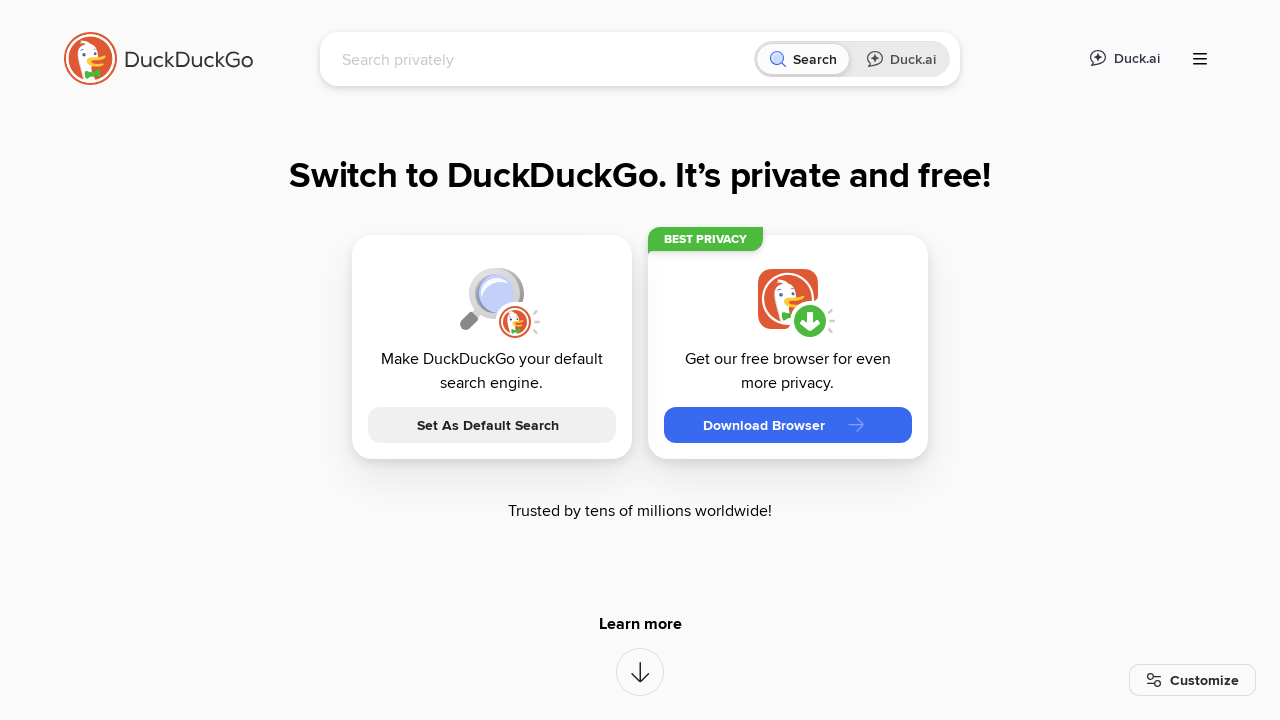

Cleared the search box on #searchbox_input
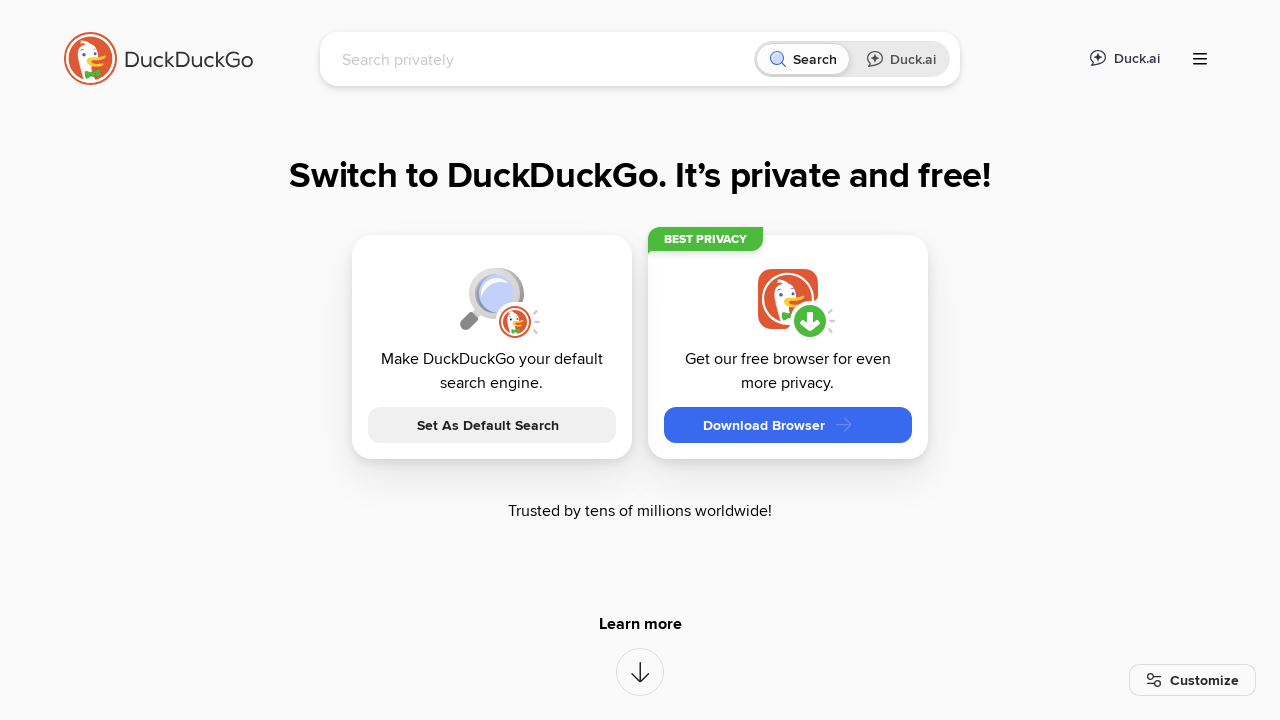

Entered search query 'Coderslab' in the search box on #searchbox_input
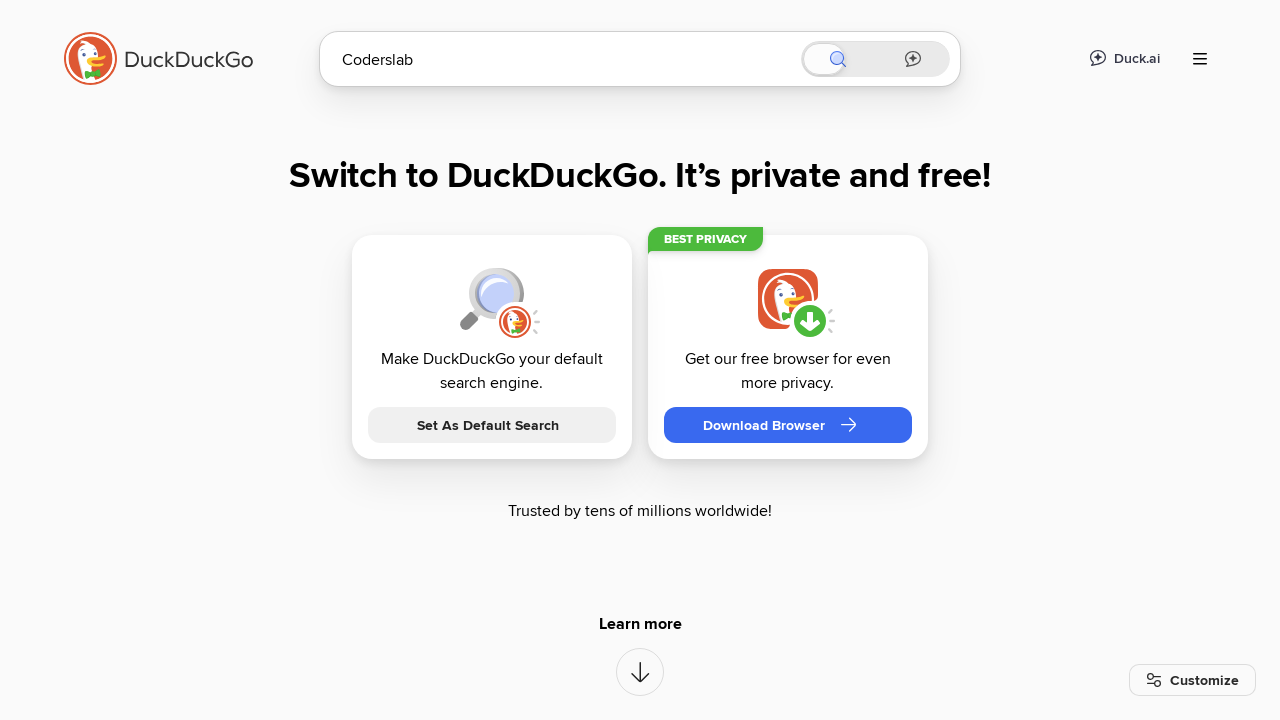

Submitted the search form by pressing Enter on #searchbox_input
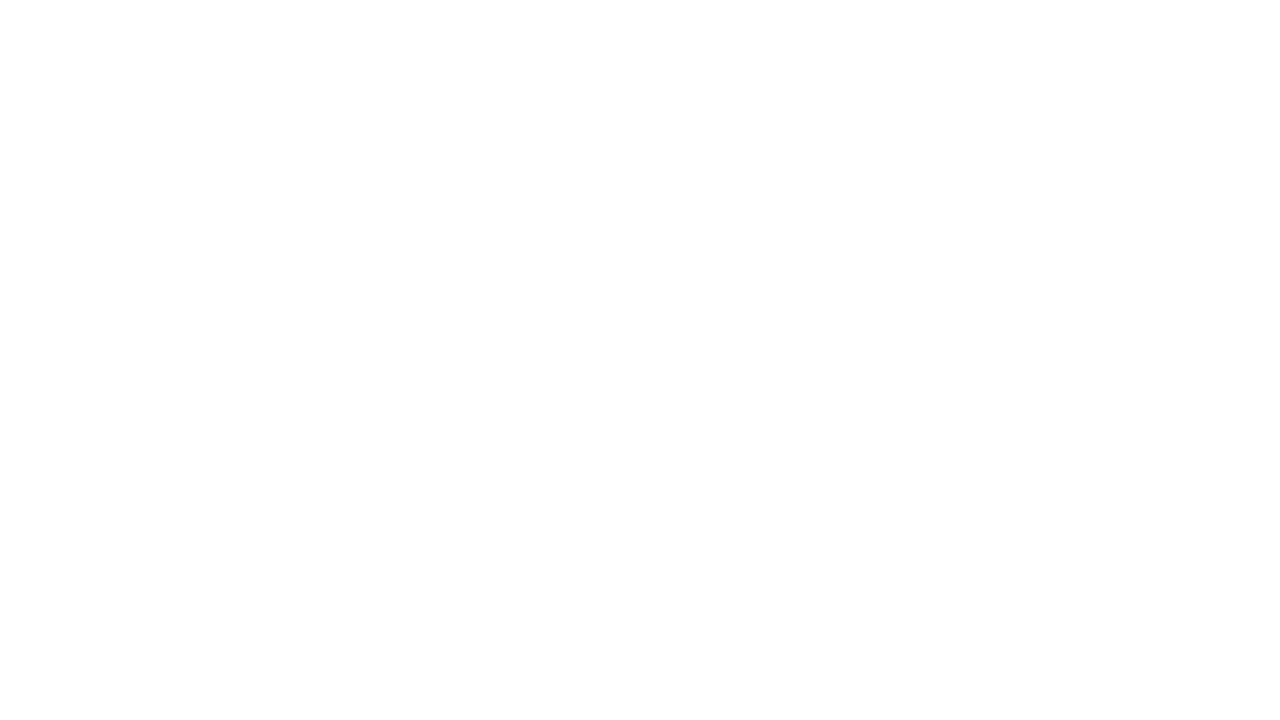

Search results loaded successfully
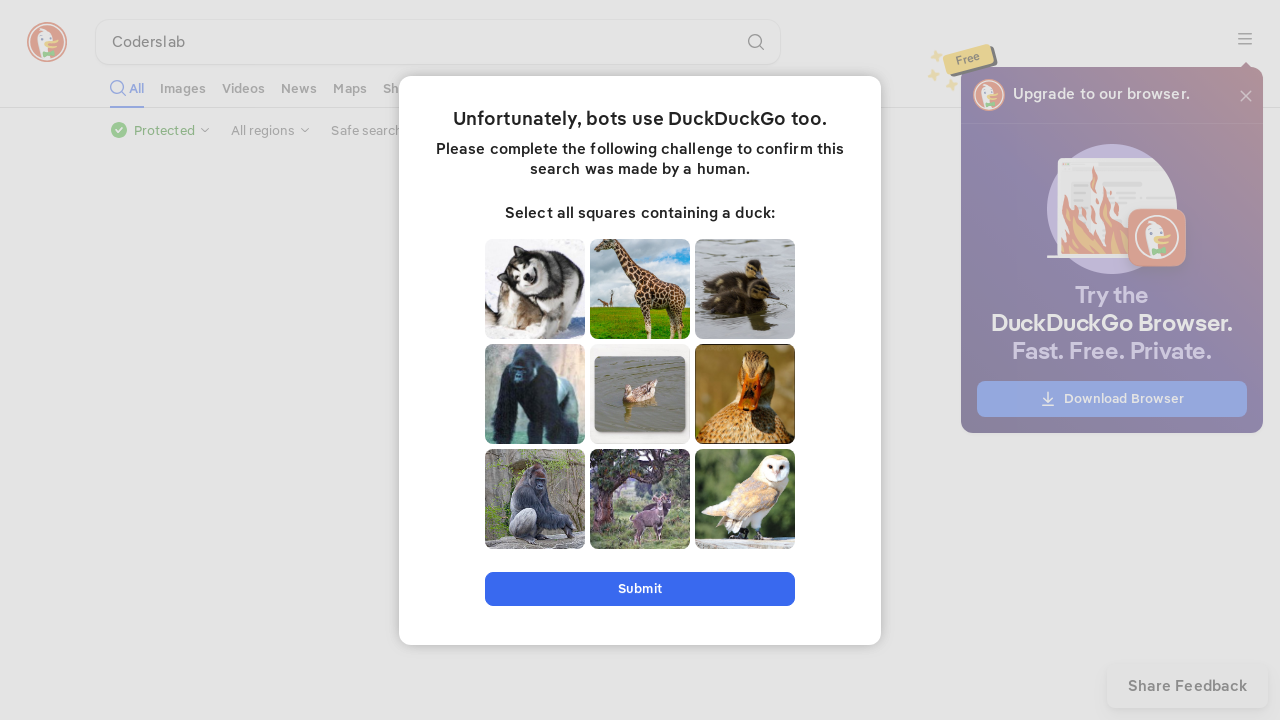

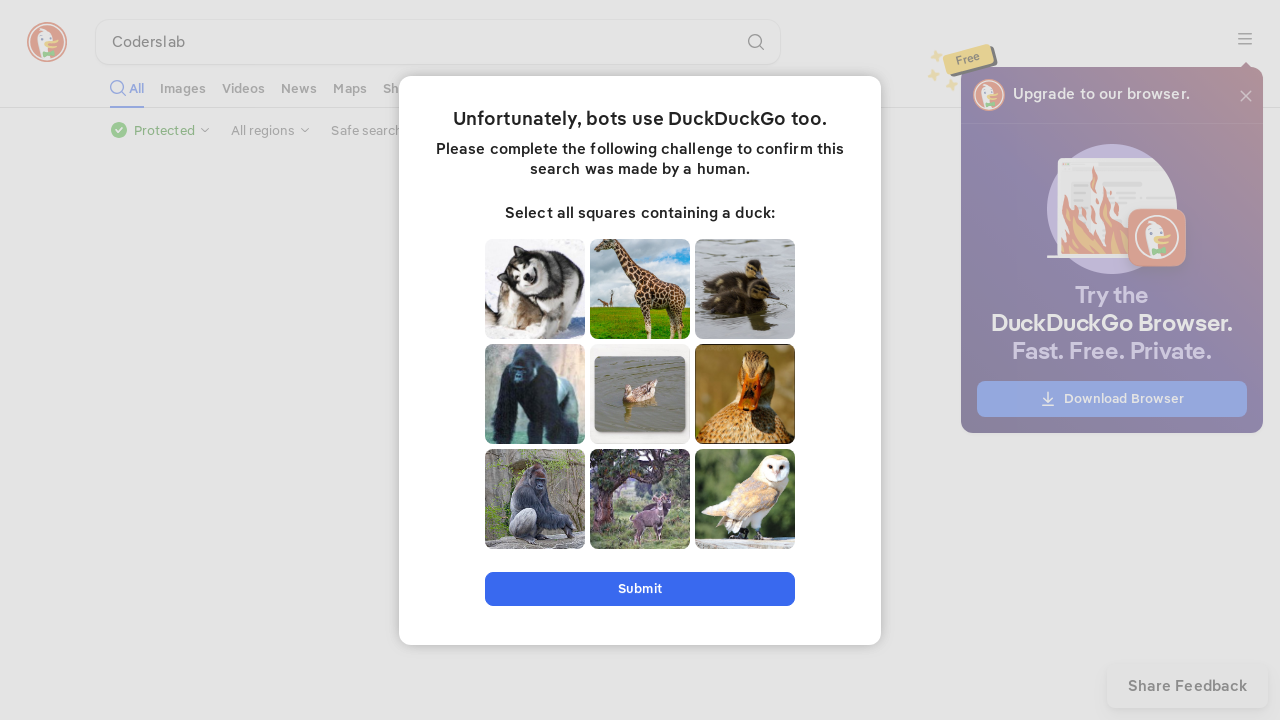